Tests checkbox functionality by locating two checkboxes and clicking each one if it is not already selected

Starting URL: https://the-internet.herokuapp.com/checkboxes

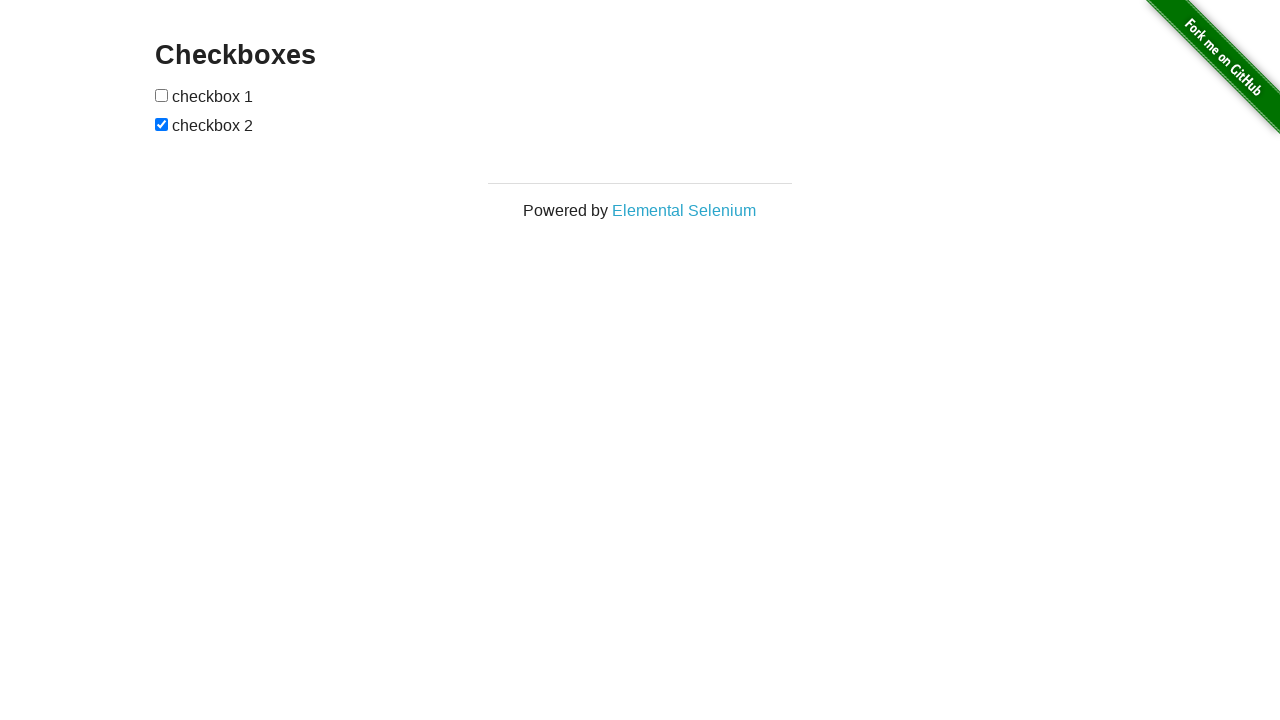

Located first checkbox element
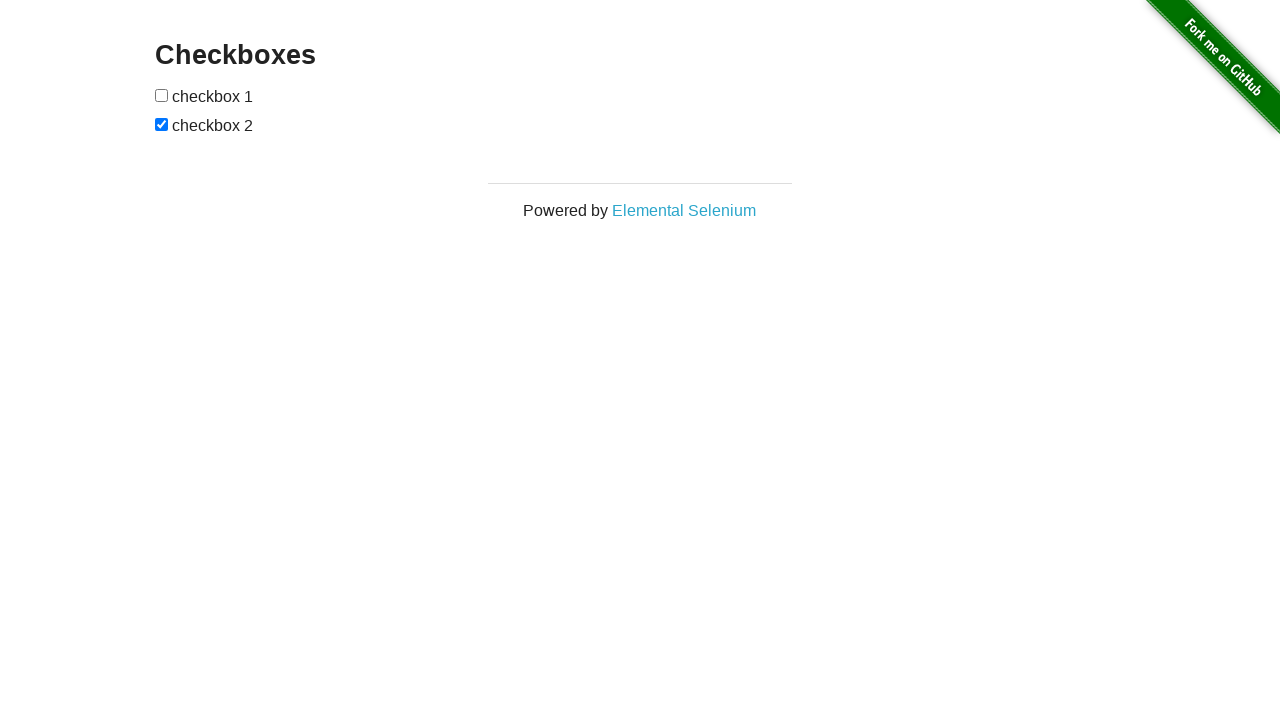

Located second checkbox element
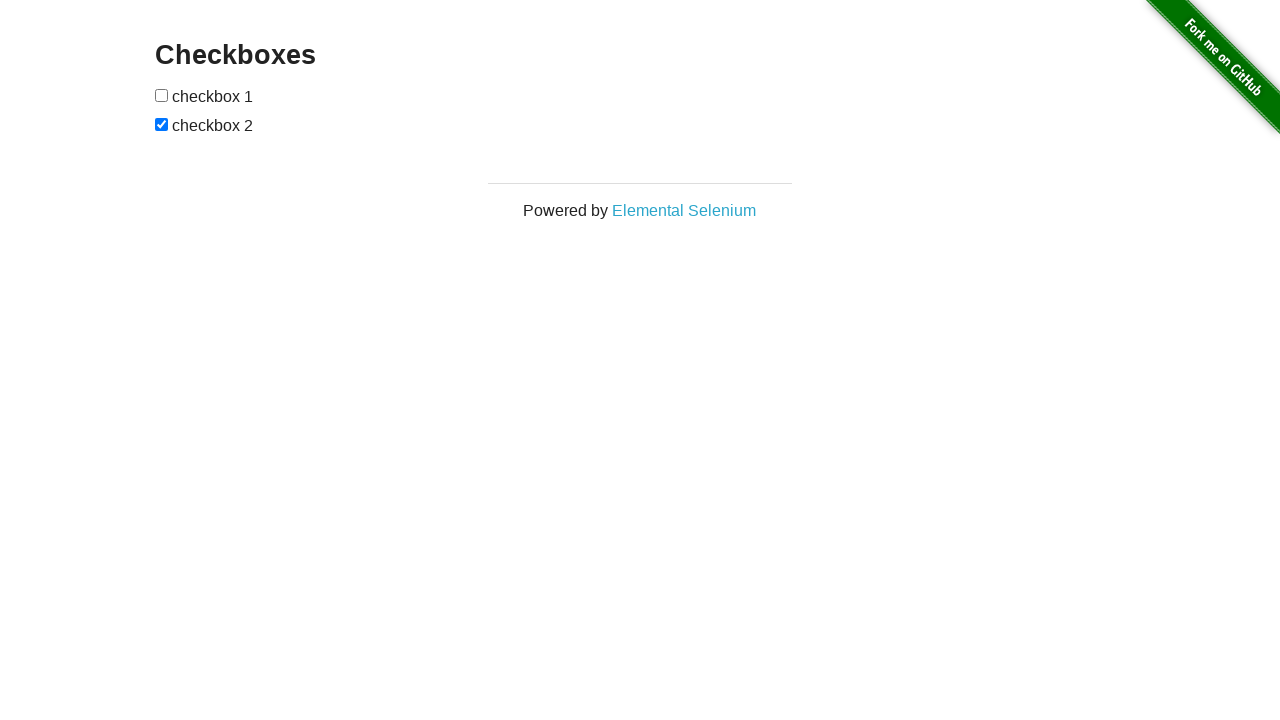

Checked first checkbox state
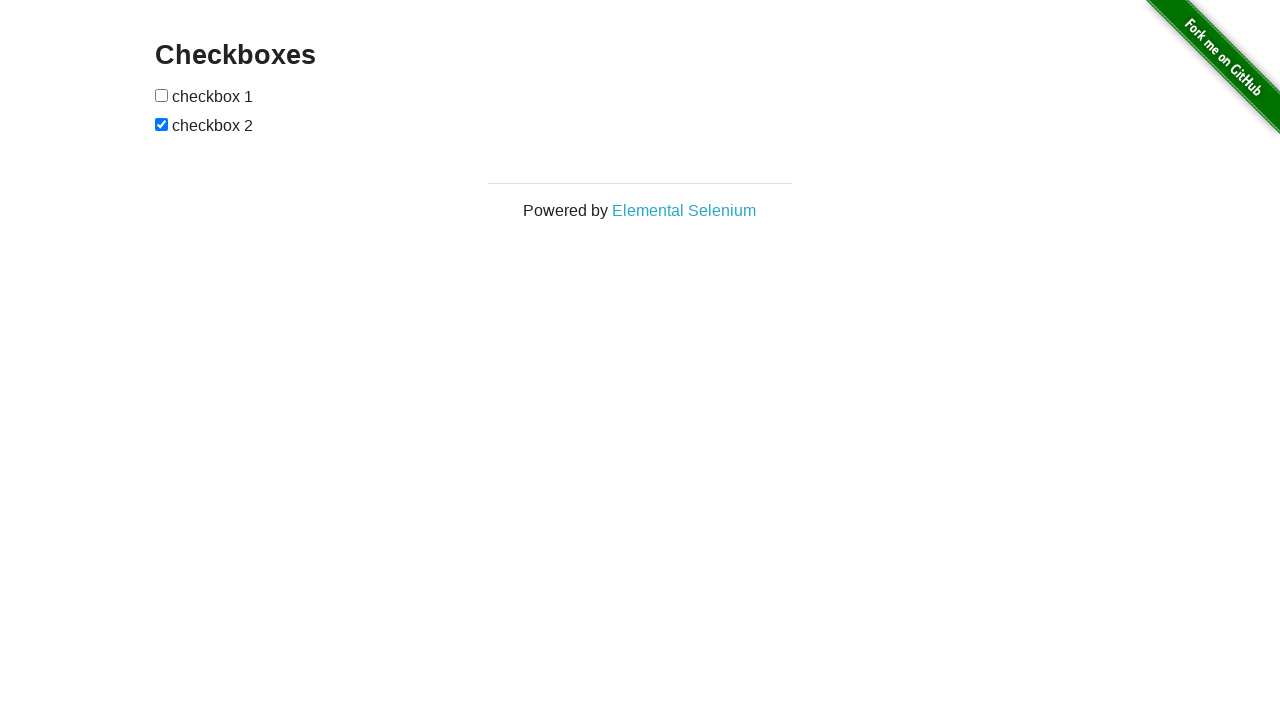

Clicked first checkbox to select it at (162, 95) on (//input[@type='checkbox'])[1]
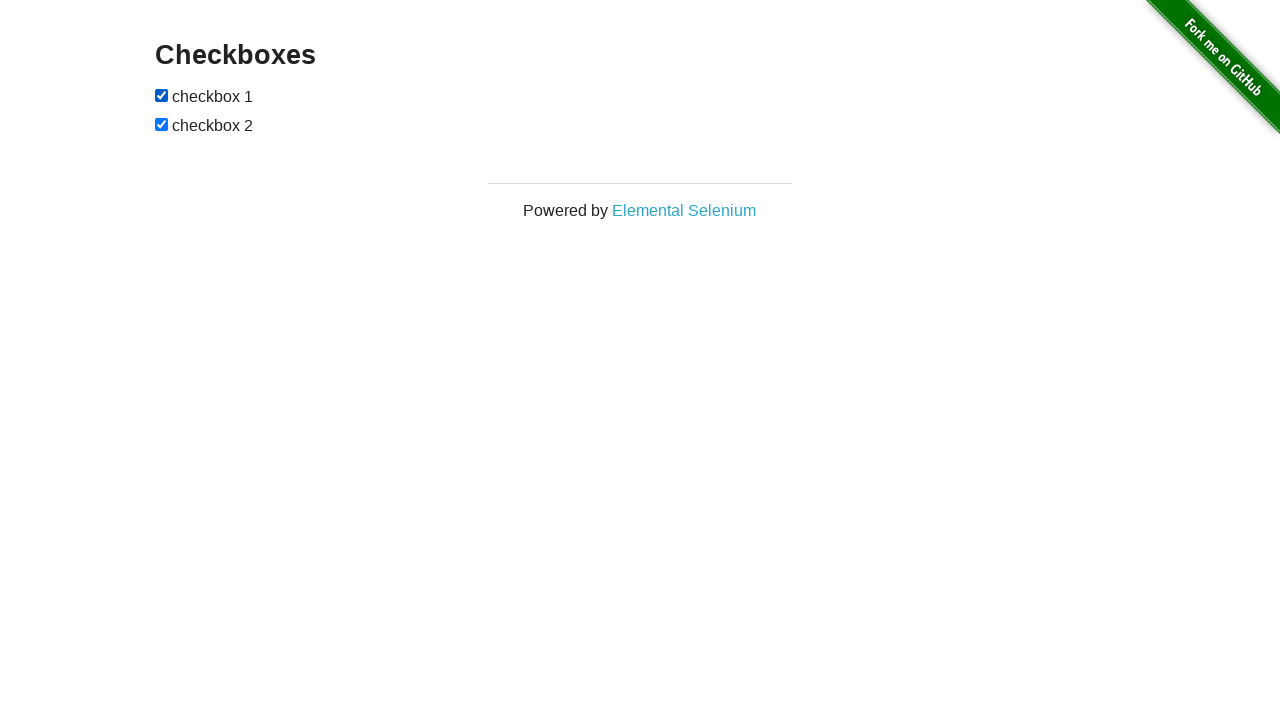

Second checkbox was already selected
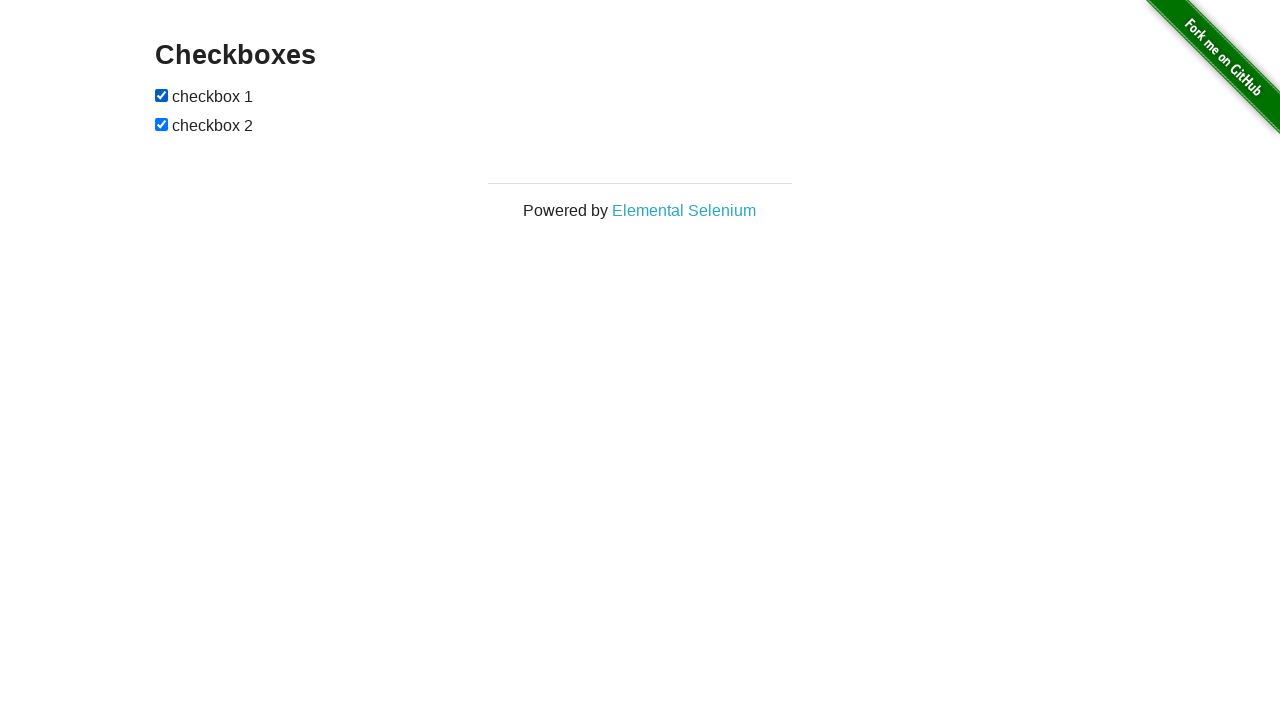

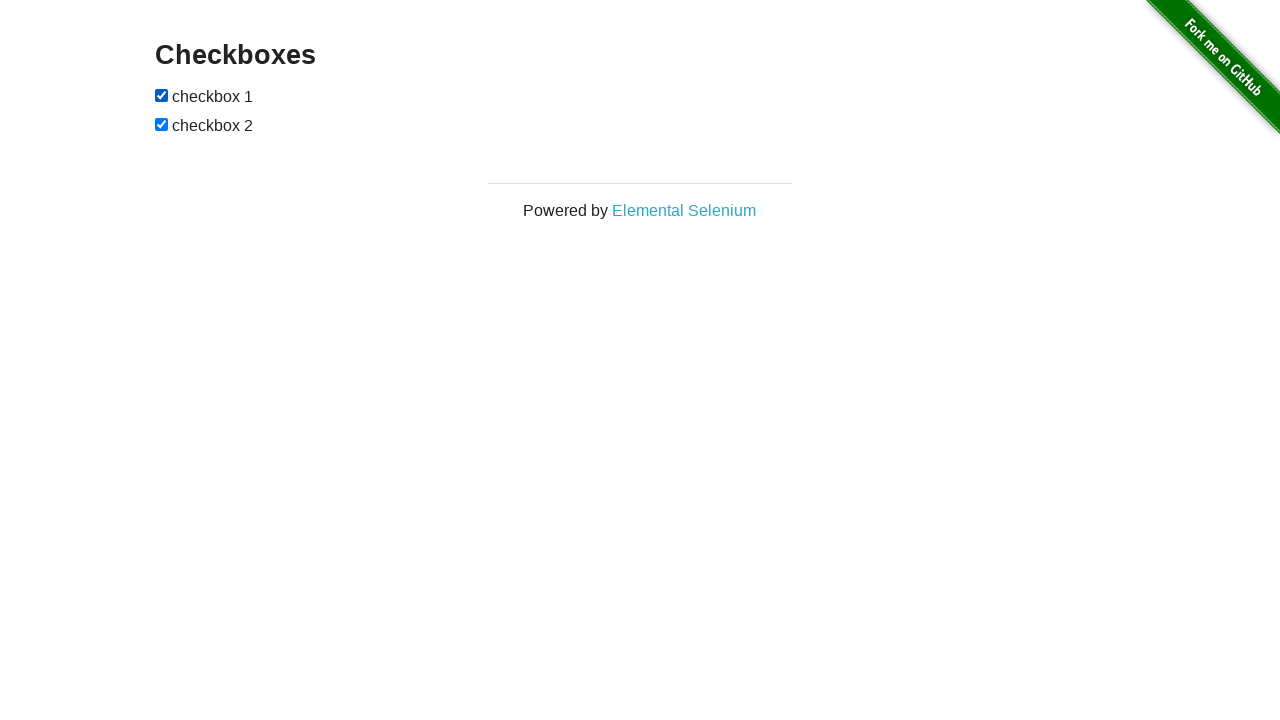